Automates an e-commerce shopping flow by adding specific vegetables to cart, proceeding to checkout, and applying a promo code

Starting URL: https://rahulshettyacademy.com/seleniumPractise/#/

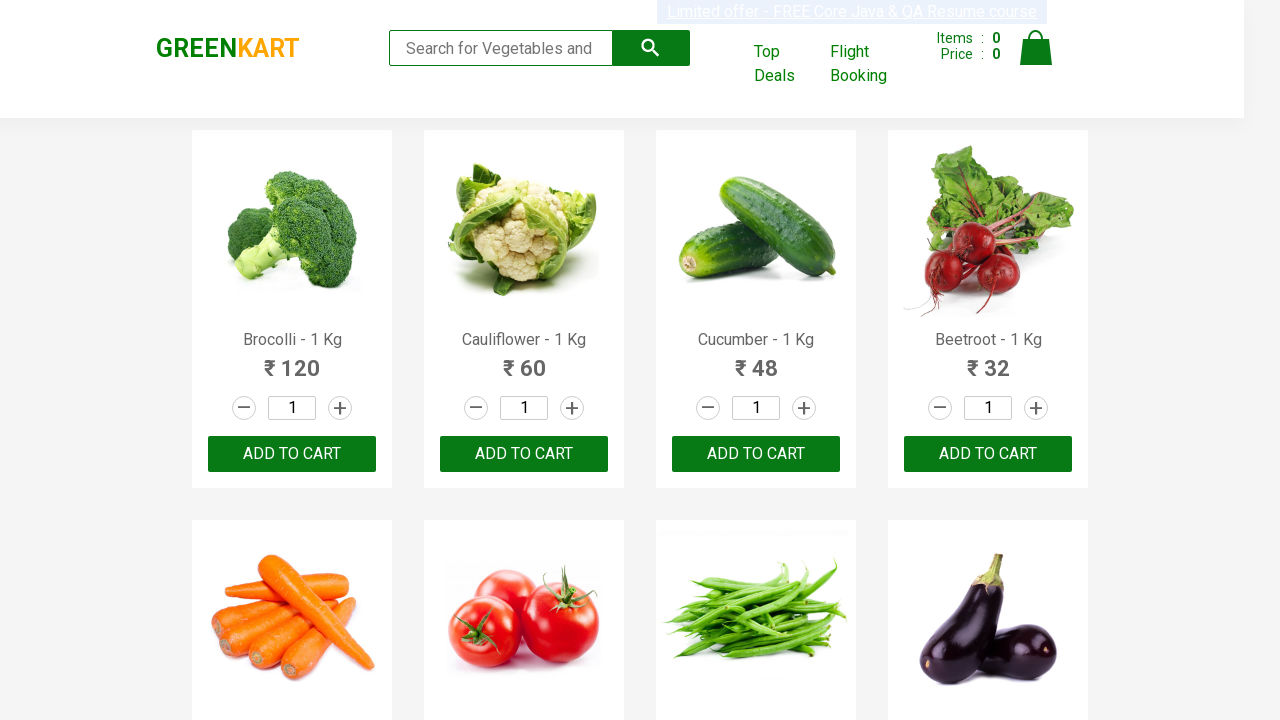

Waited 3 seconds for page to load
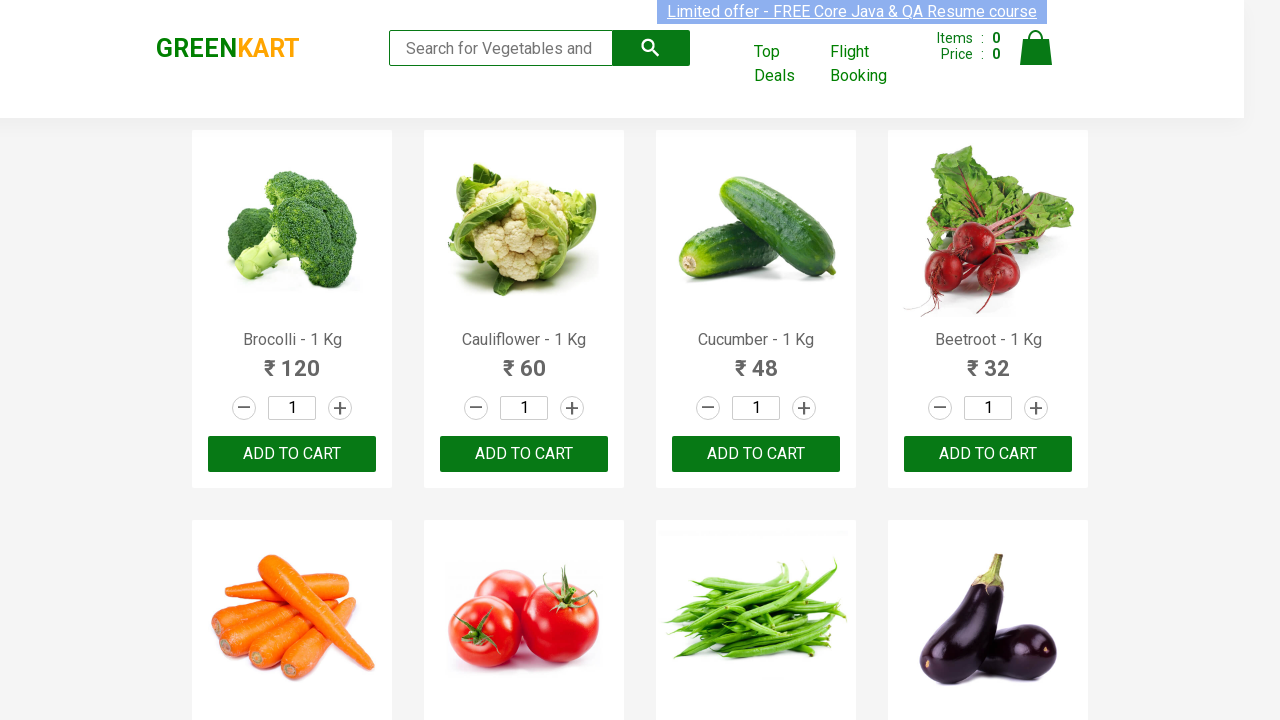

Located all product names on page
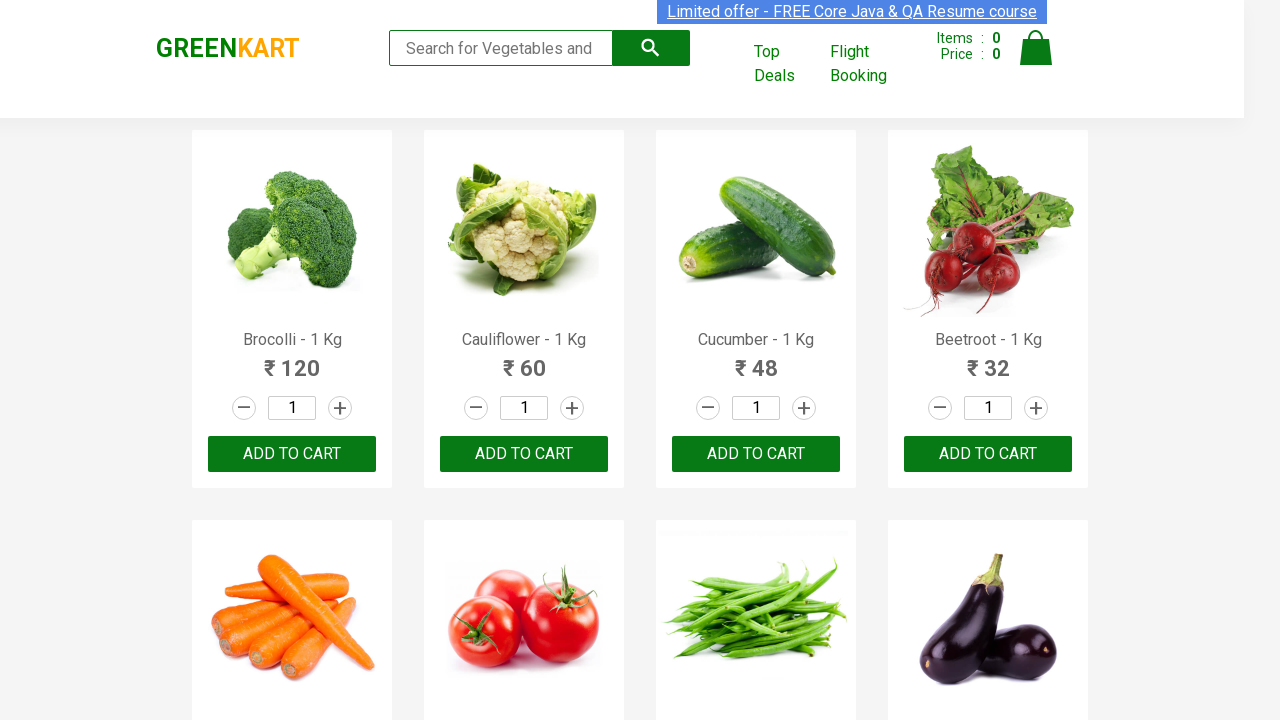

Added Brocolli to cart at (292, 454) on xpath=//div[@class='product-action']/button >> nth=0
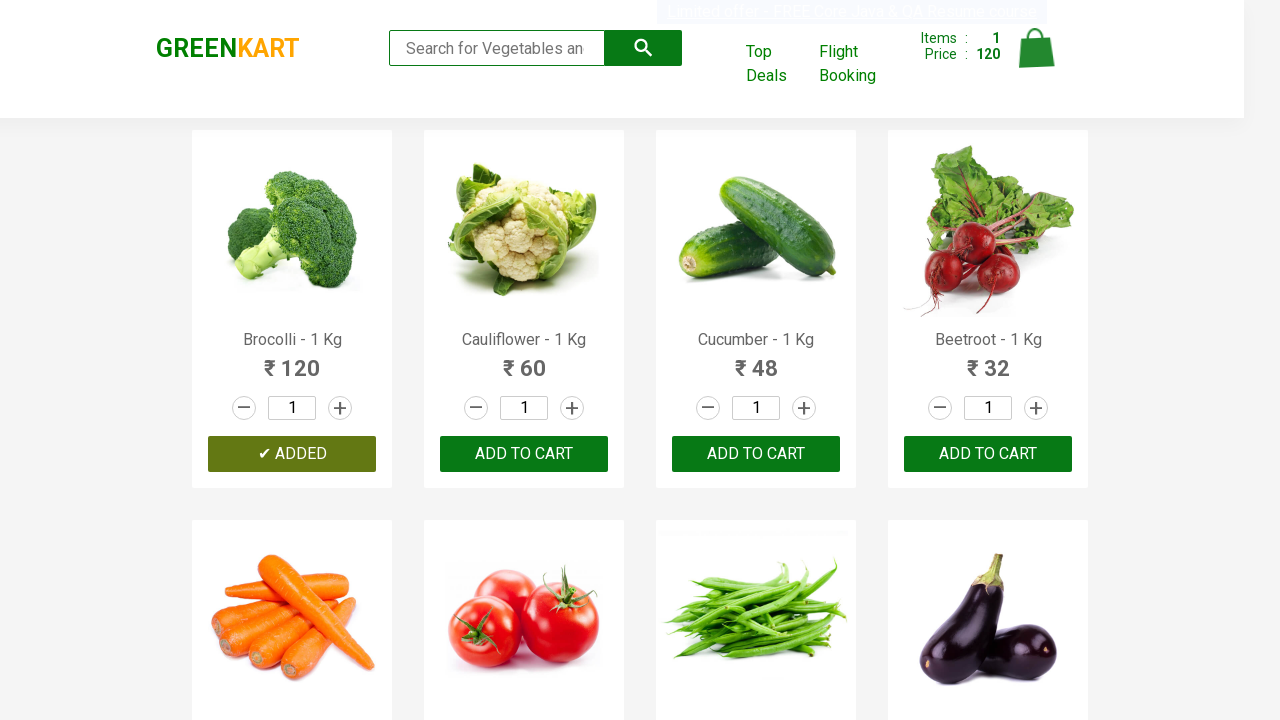

Added Cucumber to cart at (756, 454) on xpath=//div[@class='product-action']/button >> nth=2
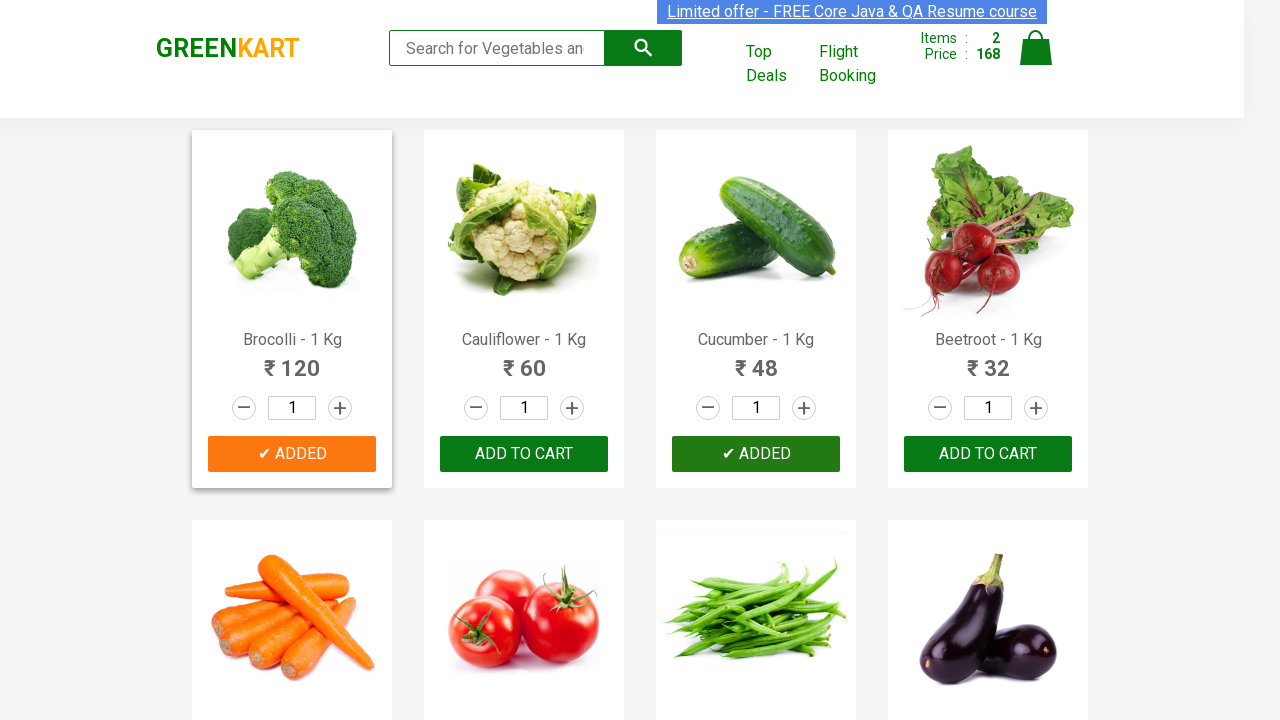

Added Beetroot to cart at (988, 454) on xpath=//div[@class='product-action']/button >> nth=3
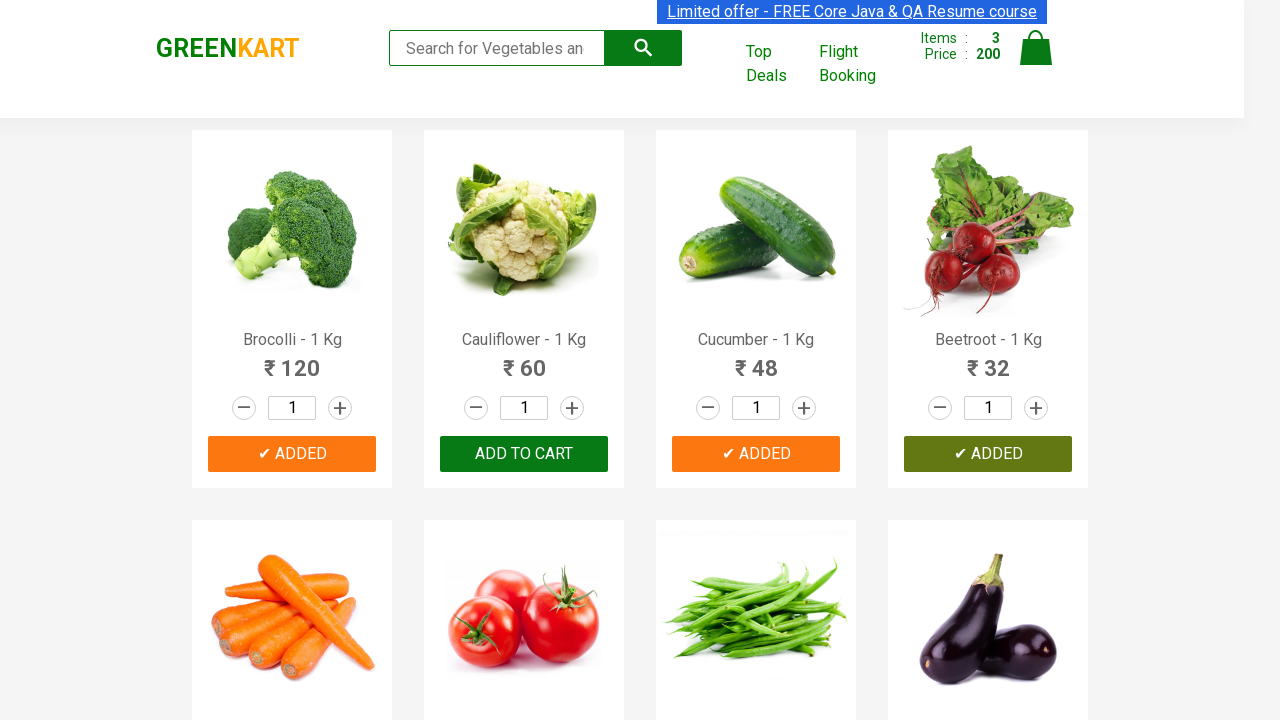

Clicked on cart icon at (1036, 48) on img[alt='Cart']
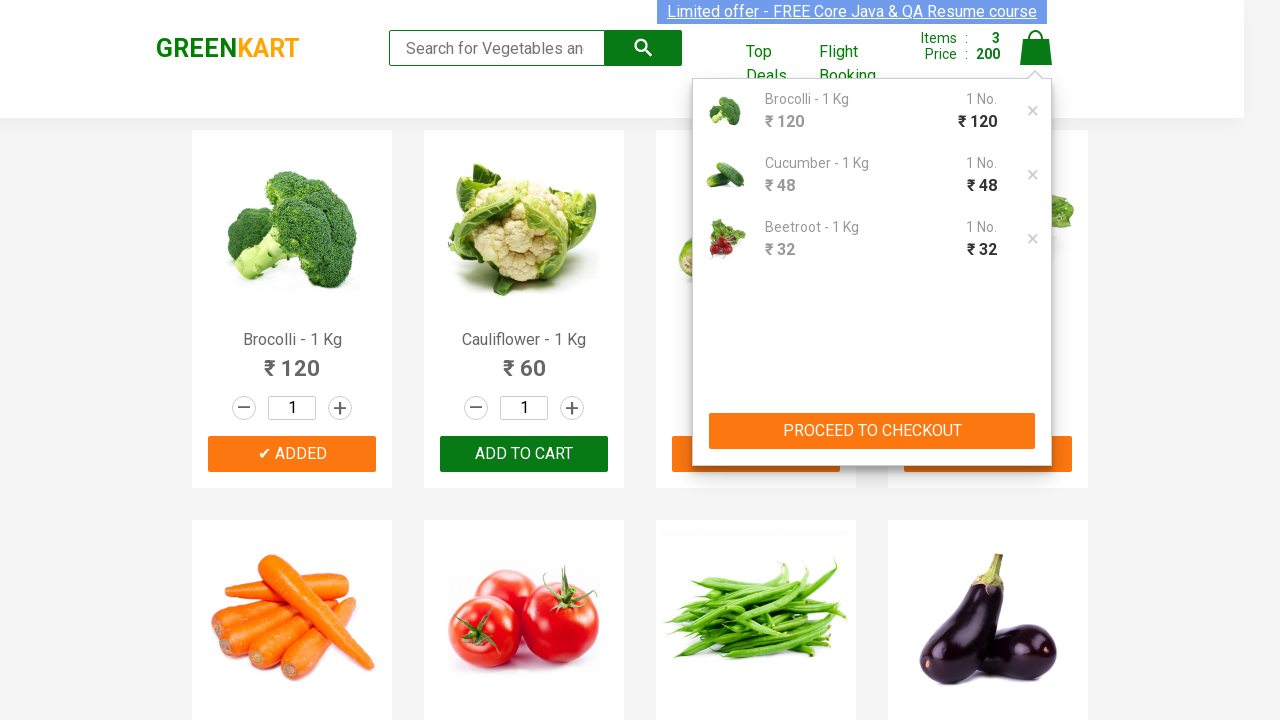

Clicked proceed to checkout button at (872, 431) on xpath=//button[contains(text(), 'PROCEED TO CHECKOUT')]
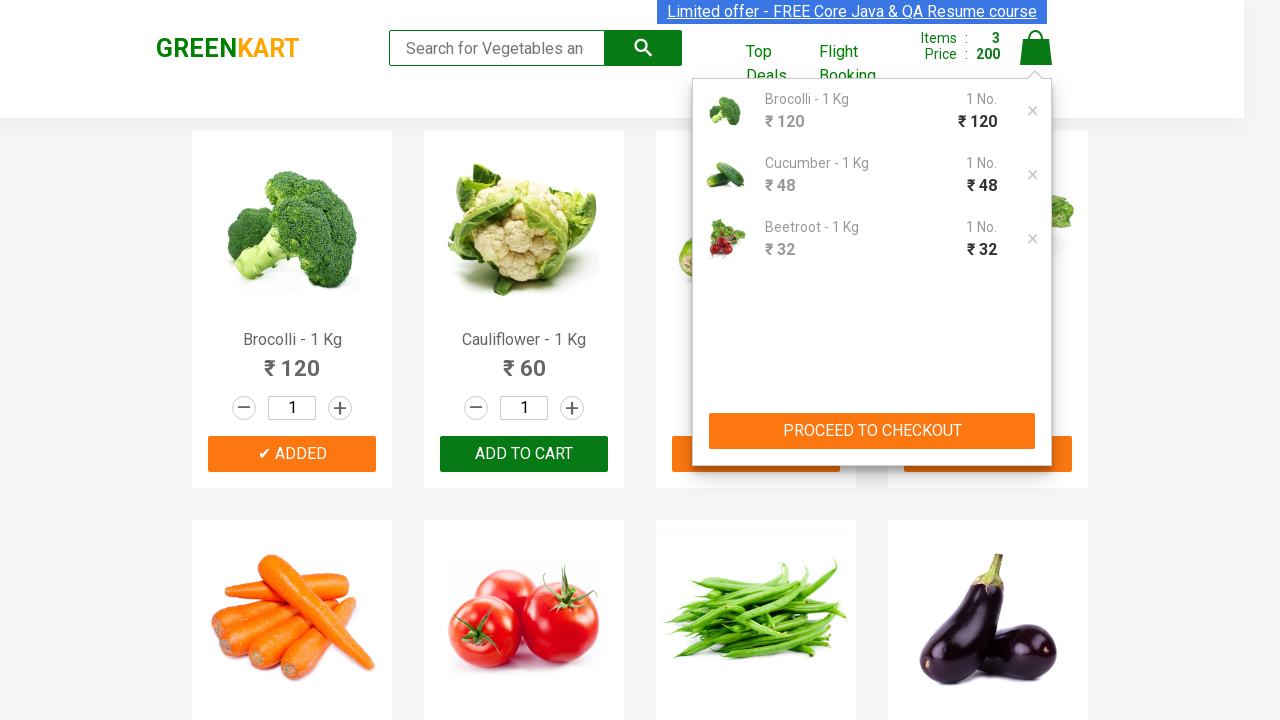

Promo code input field became visible
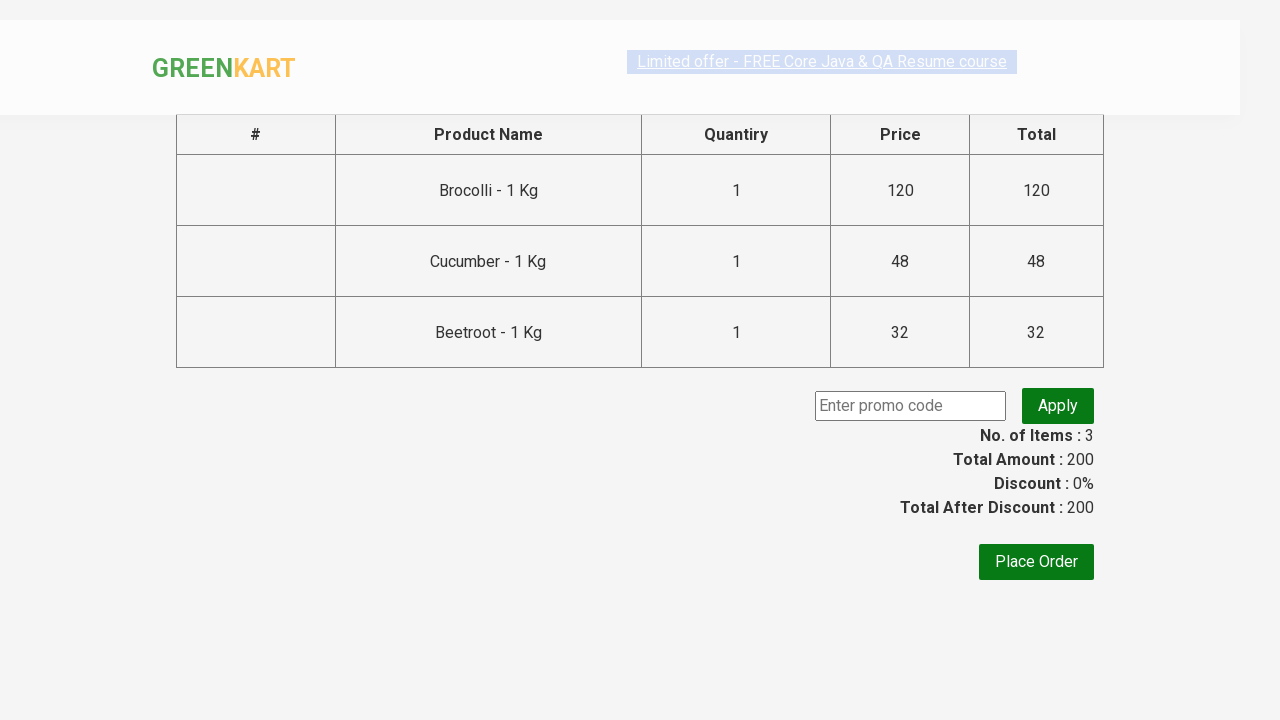

Entered promo code 'rahulshettyacademy' on input.promoCode
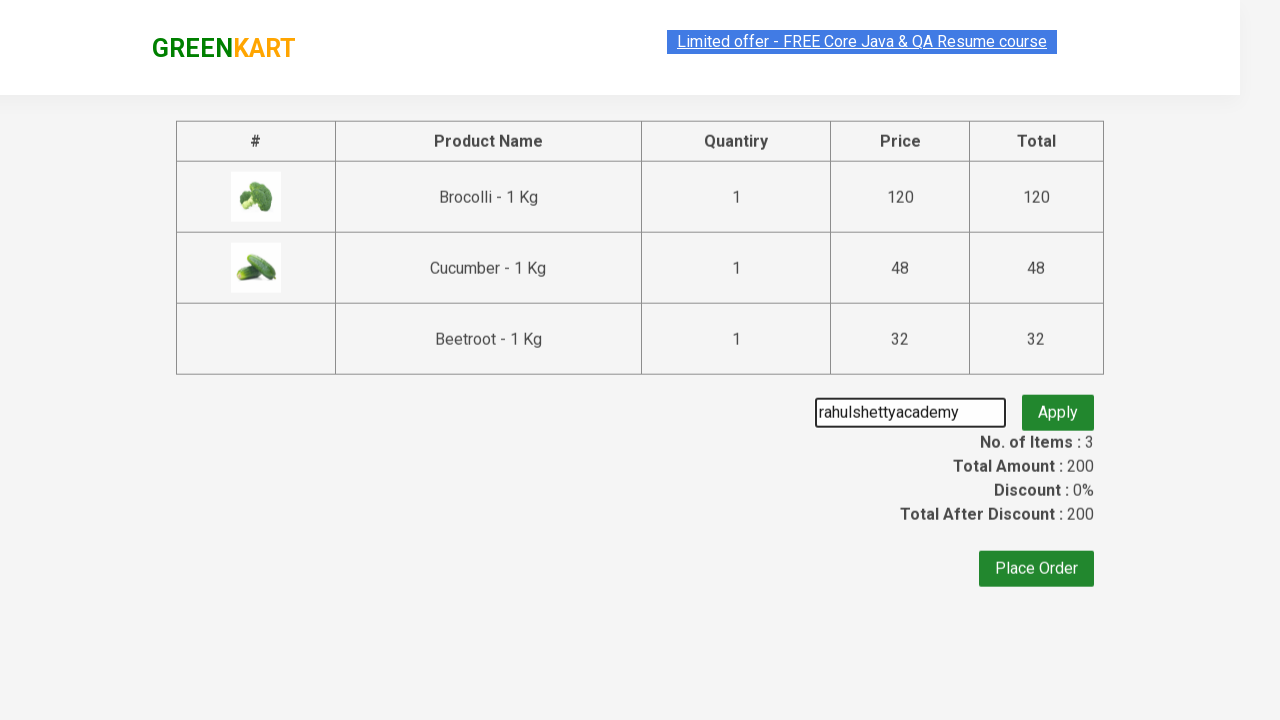

Clicked apply promo button at (1058, 406) on button.promoBtn
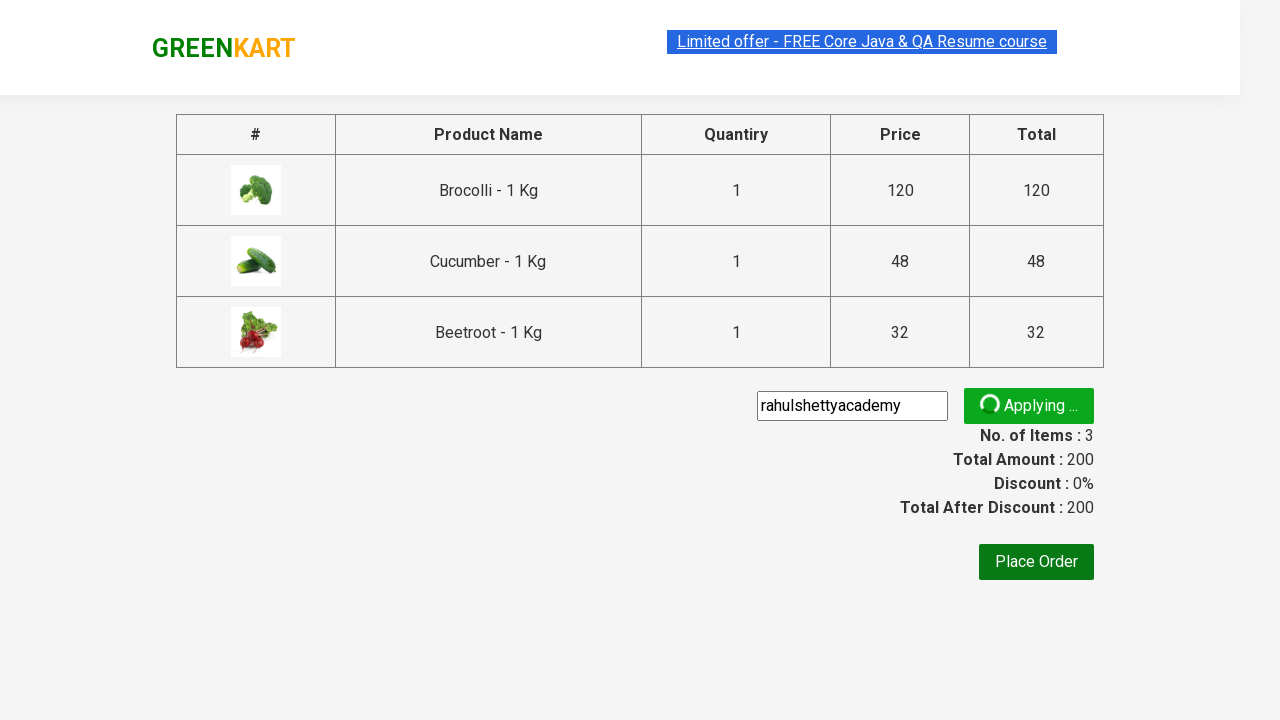

Promo info message appeared on screen
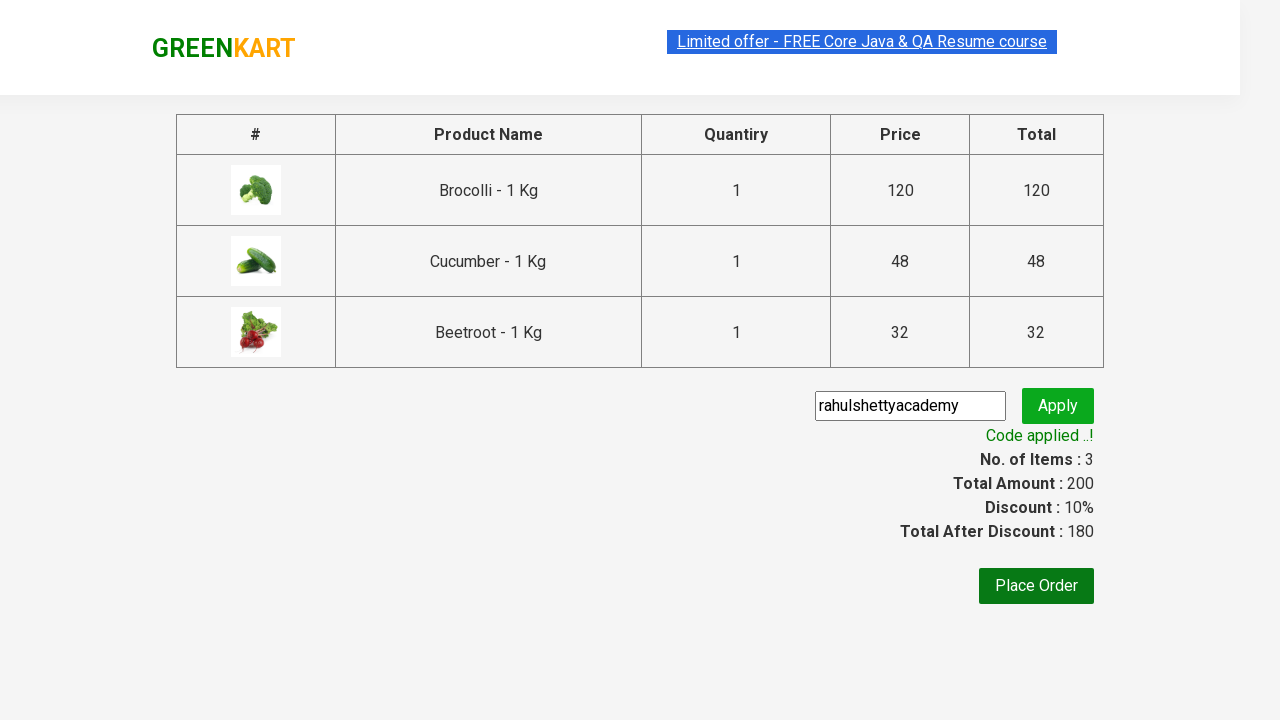

Retrieved promo info text: Code applied ..!
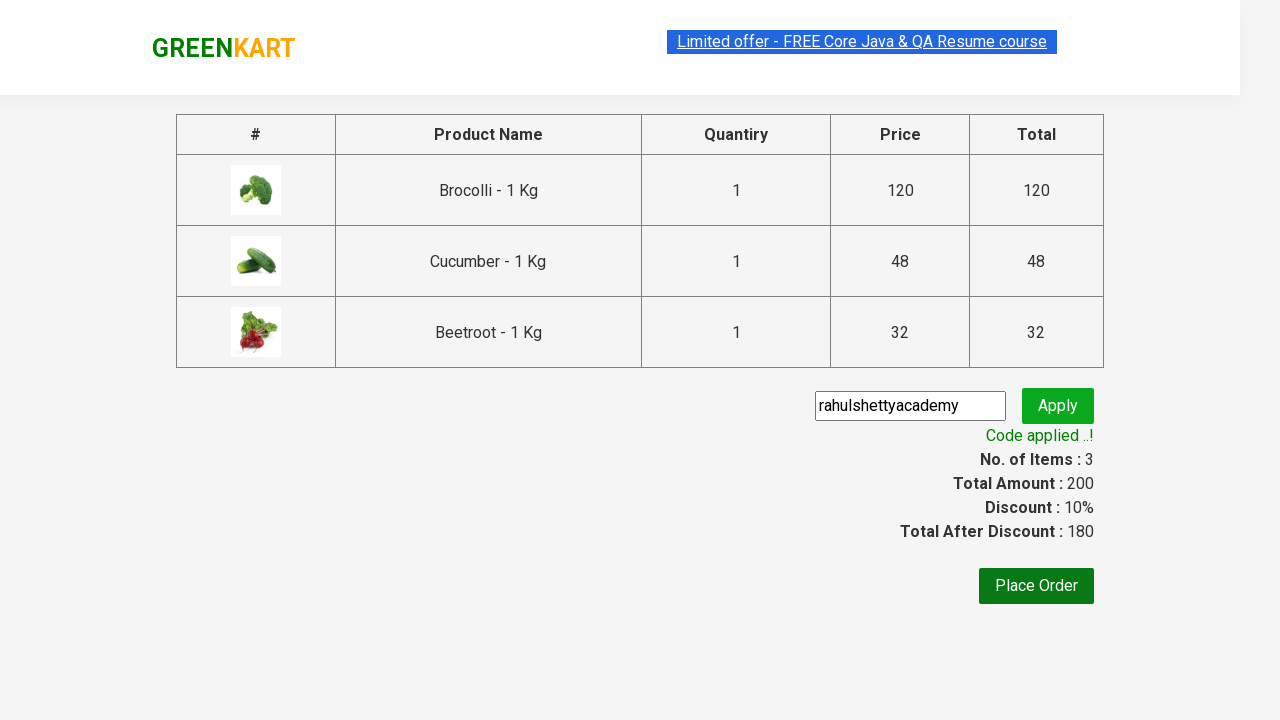

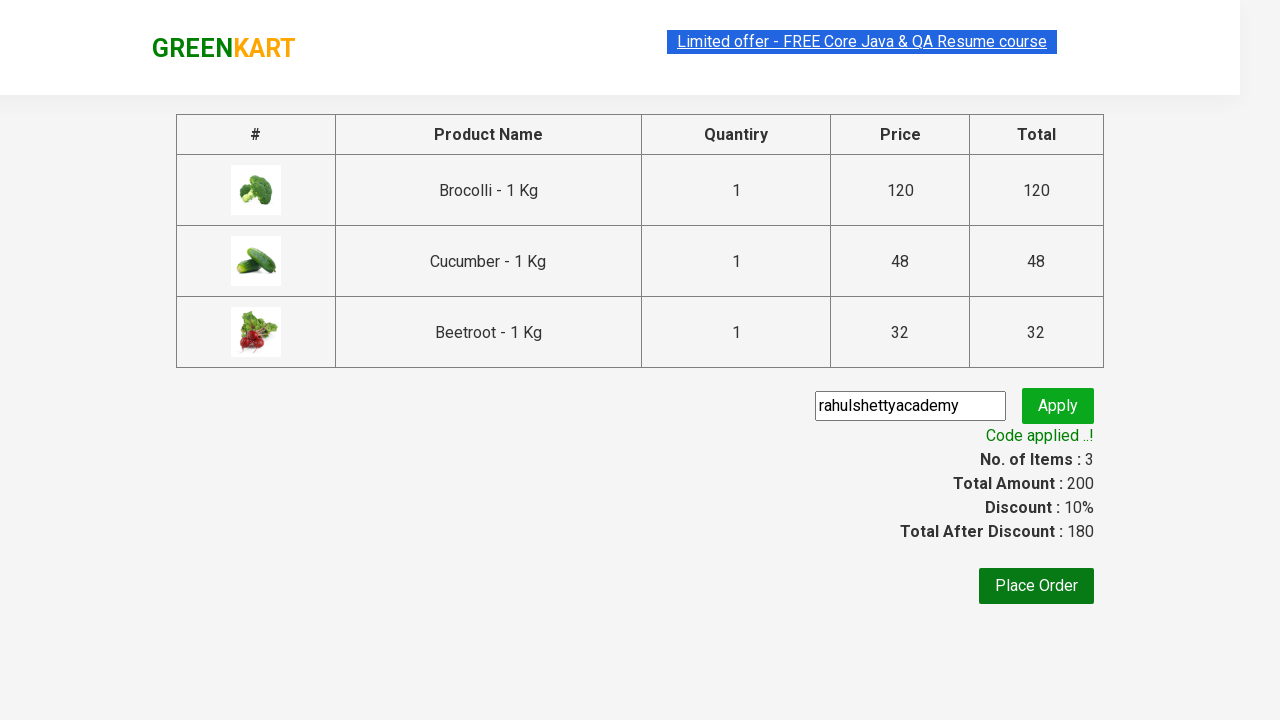